Tests the FPS Transaction Abstract form by selecting district, FPS, month, and year from dropdowns, then clicking the details button and verifying that report results are displayed.

Starting URL: https://epos.assam.gov.in/FPS_Trans_Abstract.jsp

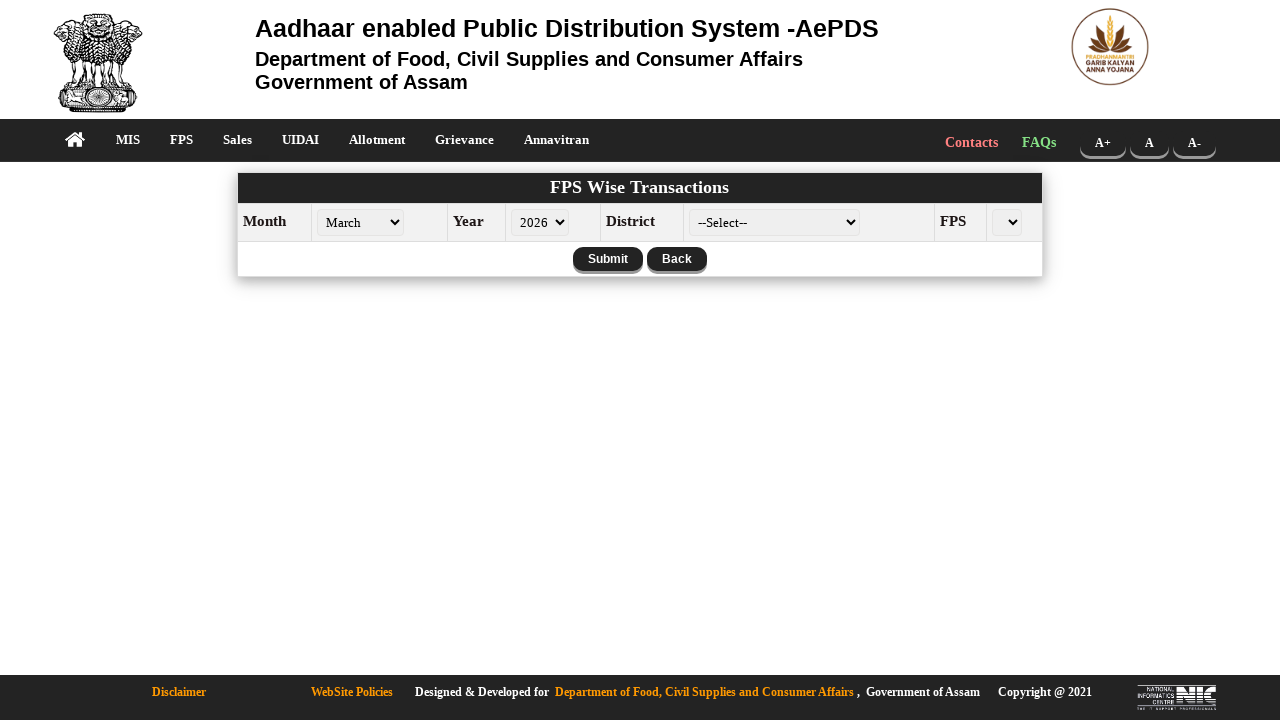

Waited for district dropdown to be available
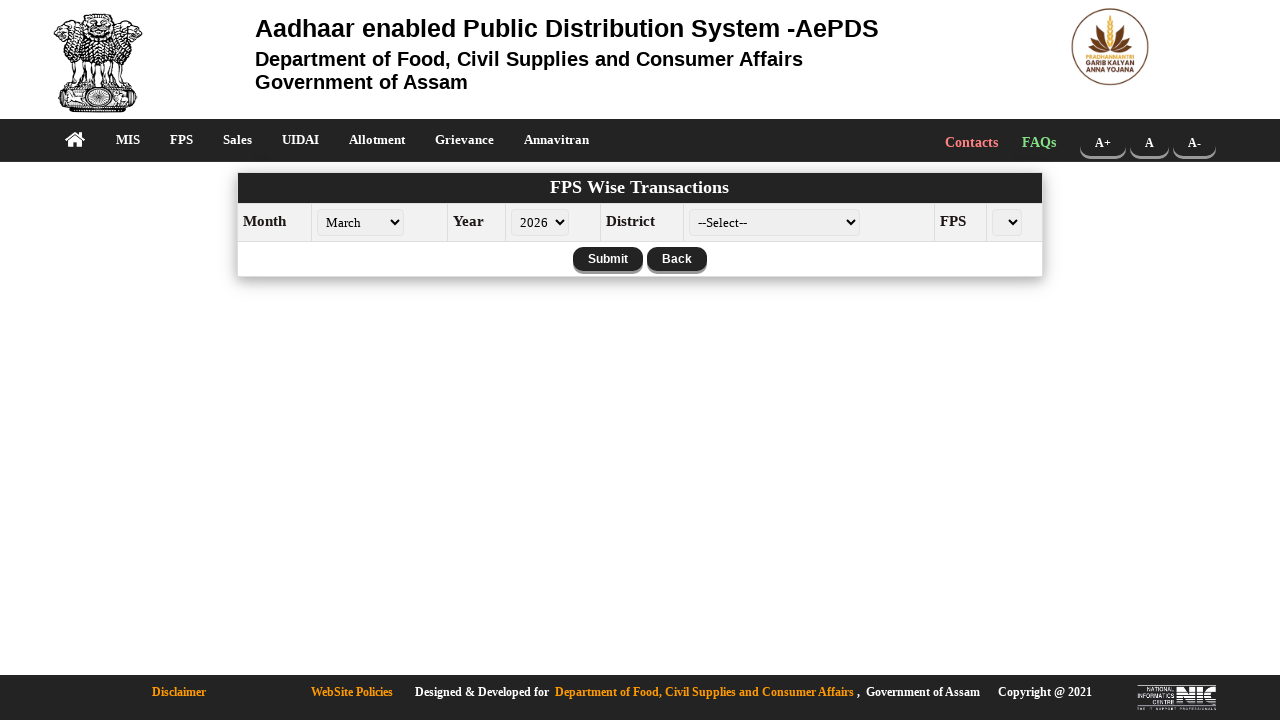

Selected district with value '312' from dropdown on #dist_code
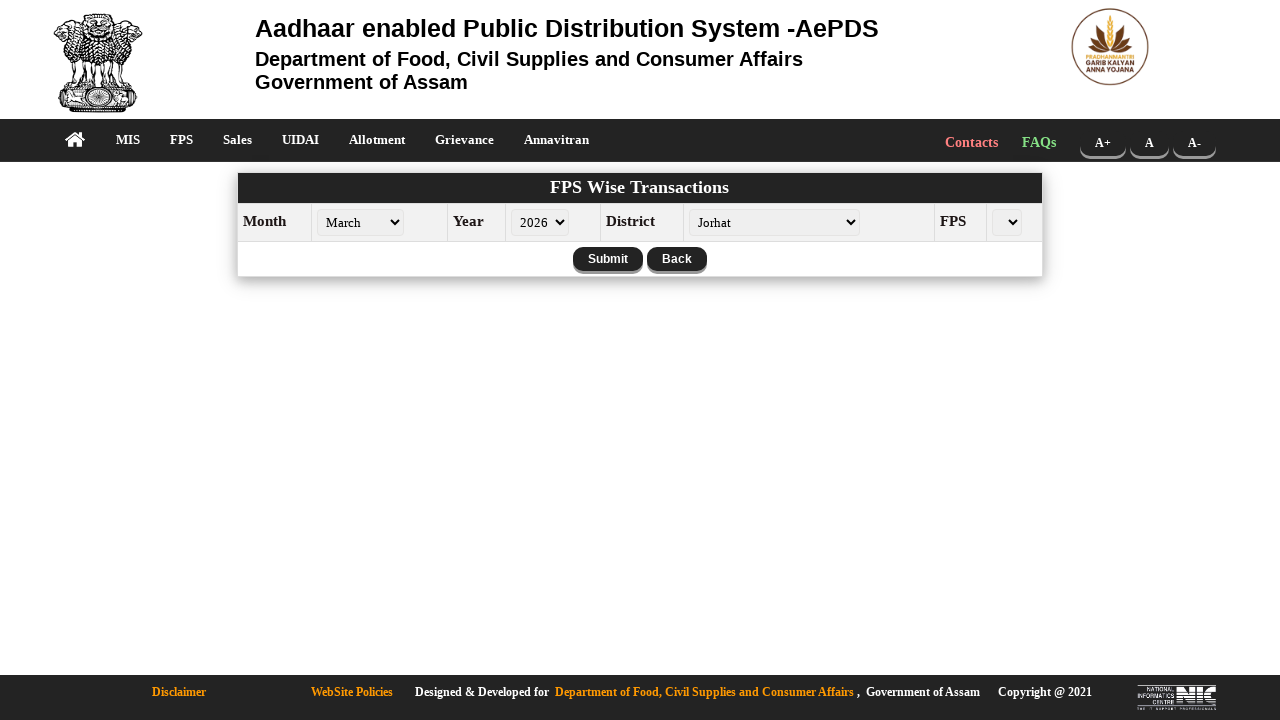

Waited 2 seconds for change to propagate
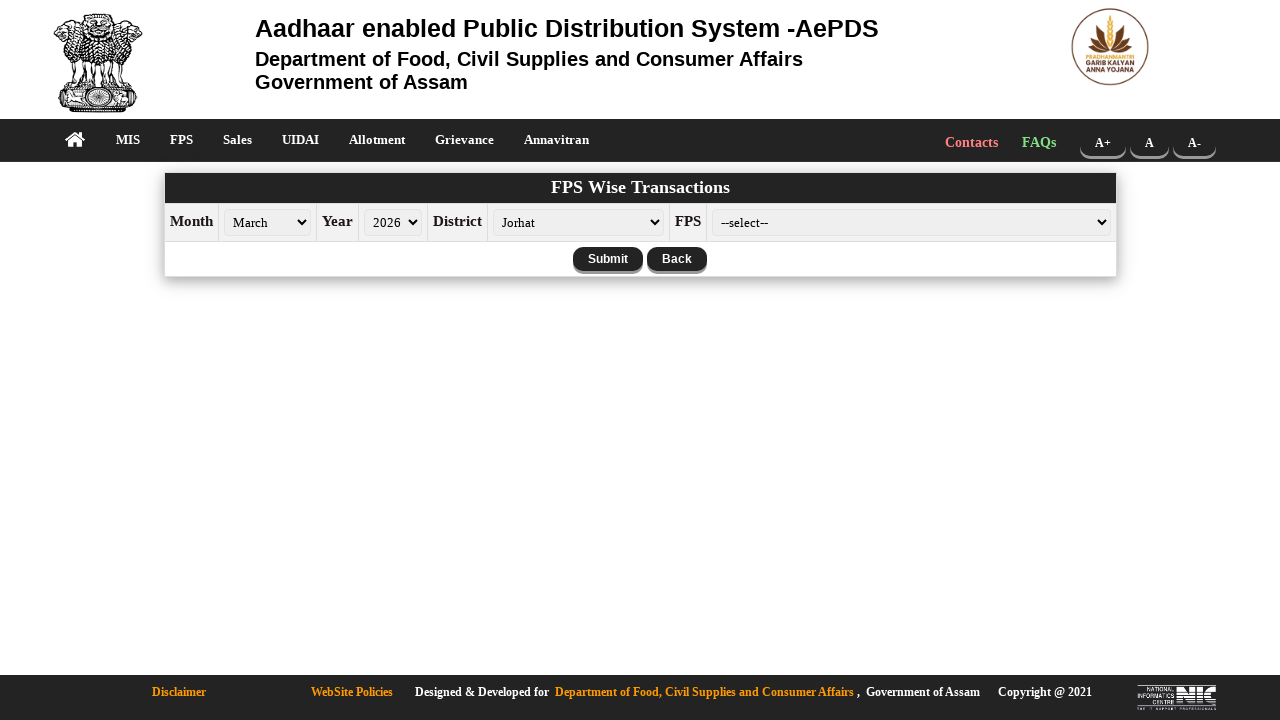

Waited for FPS dropdown to be available
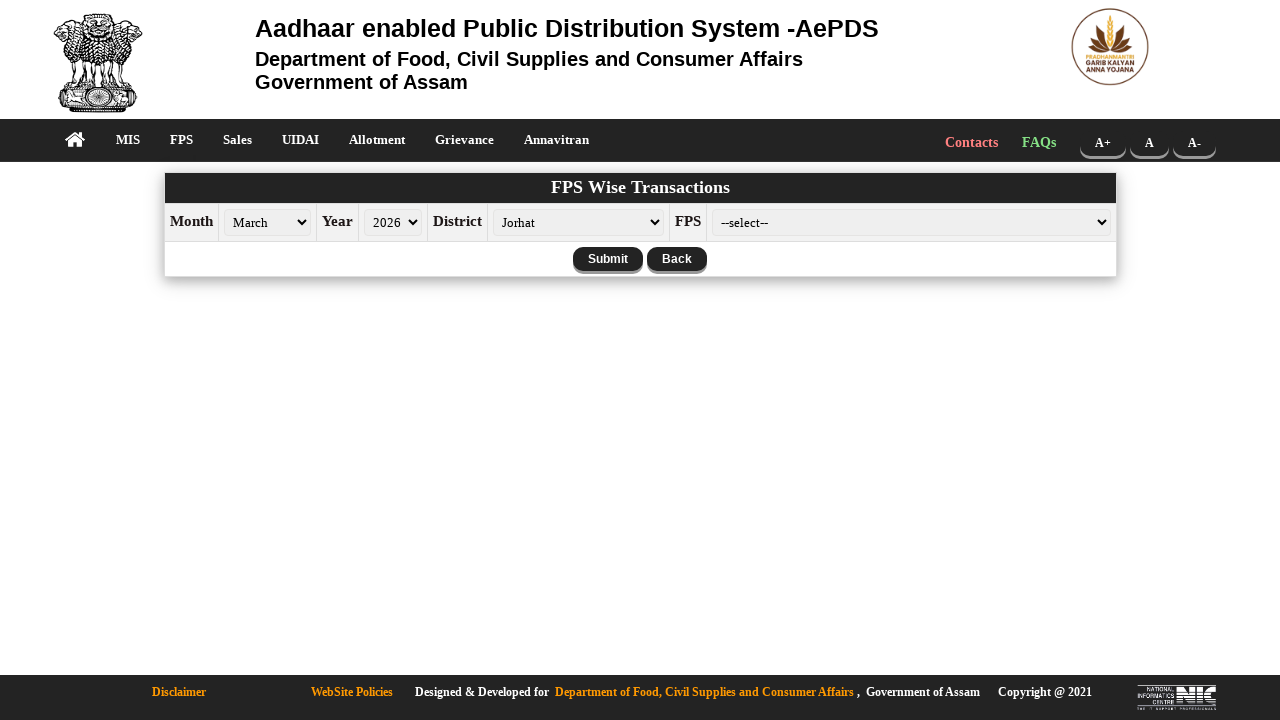

Selected FPS with value '131200100458' from dropdown on #fps_id
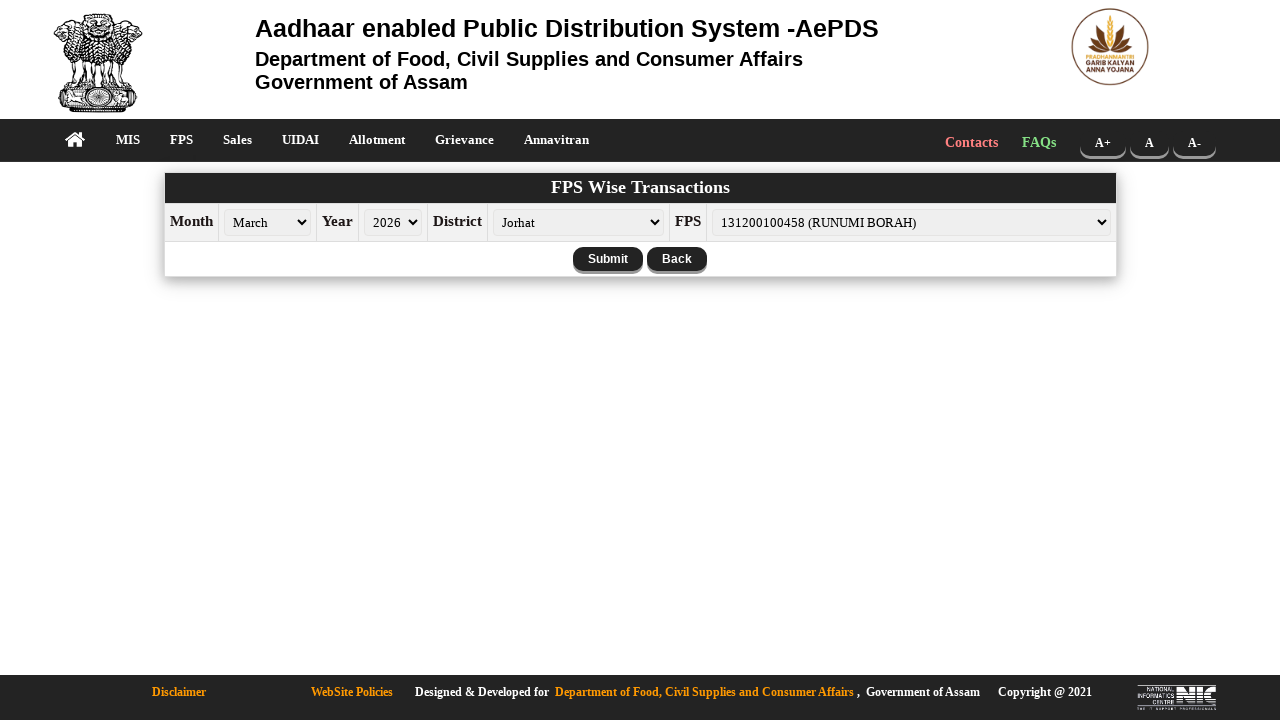

Waited for month dropdown to be available
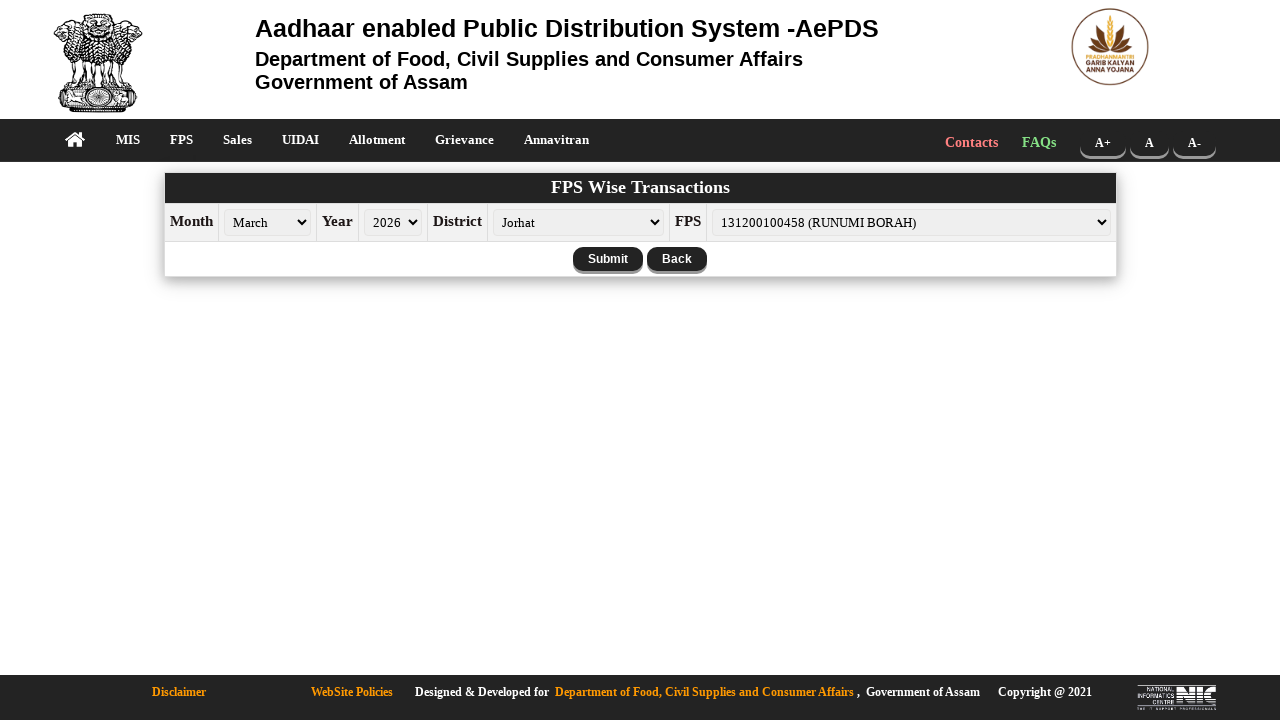

Selected 'October' from month dropdown on #month
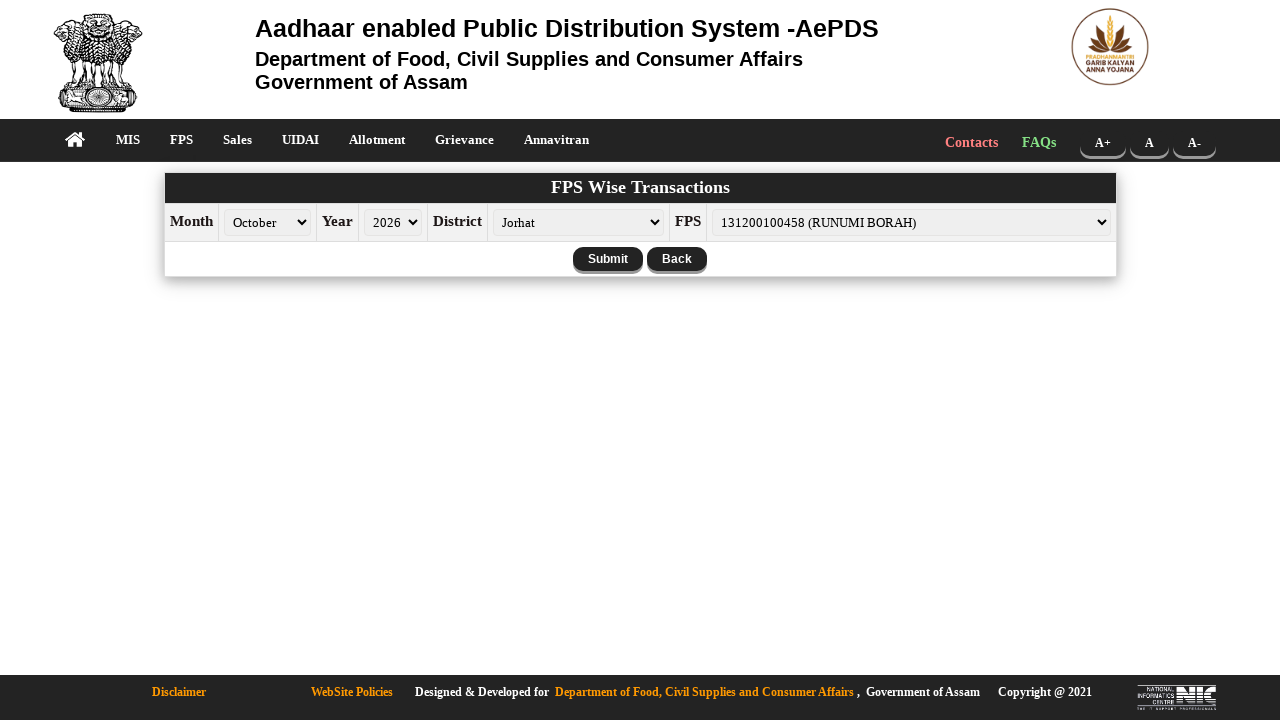

Waited for year dropdown to be available
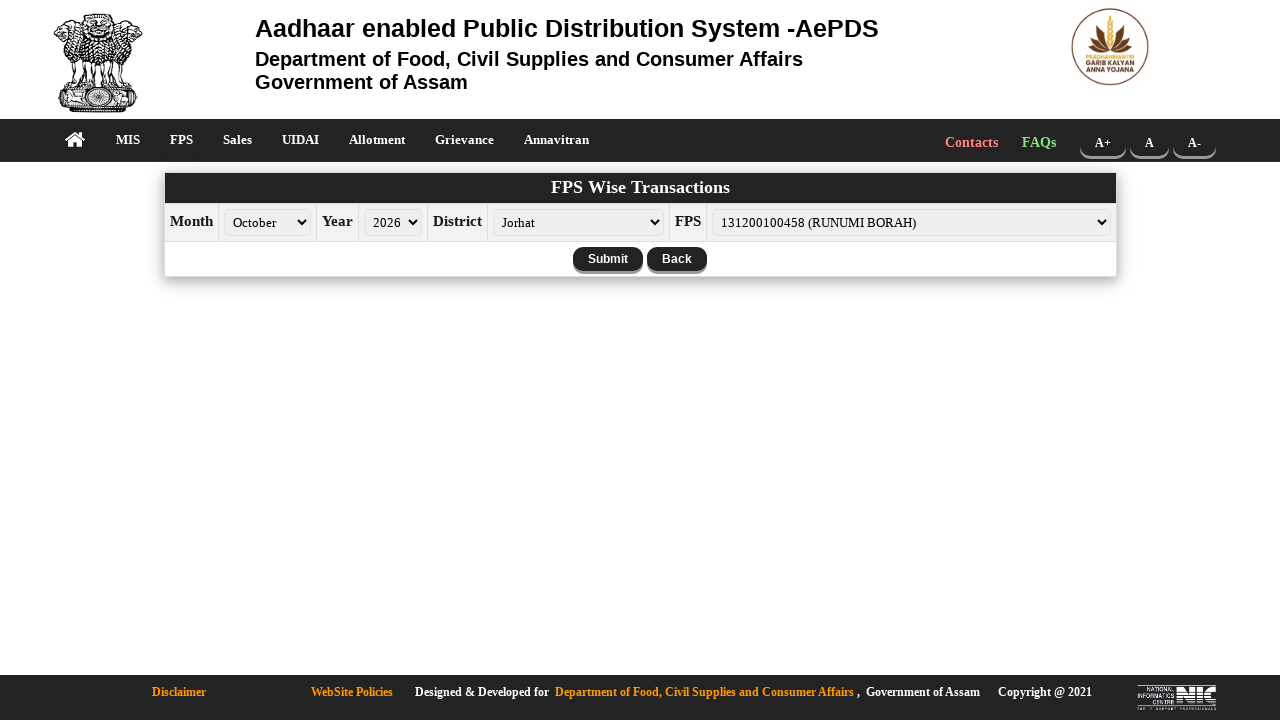

Selected '2025' from year dropdown on #year
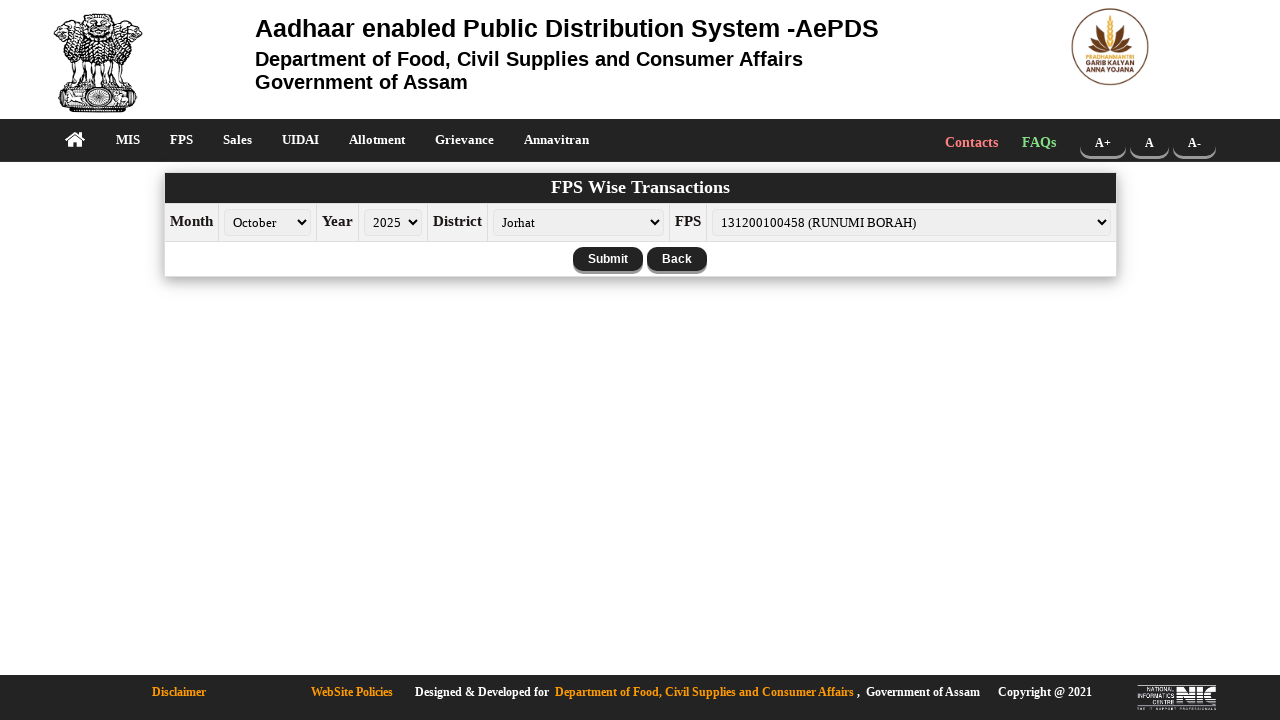

Clicked details button to generate report at (608, 259) on button[onclick='detailsR();']
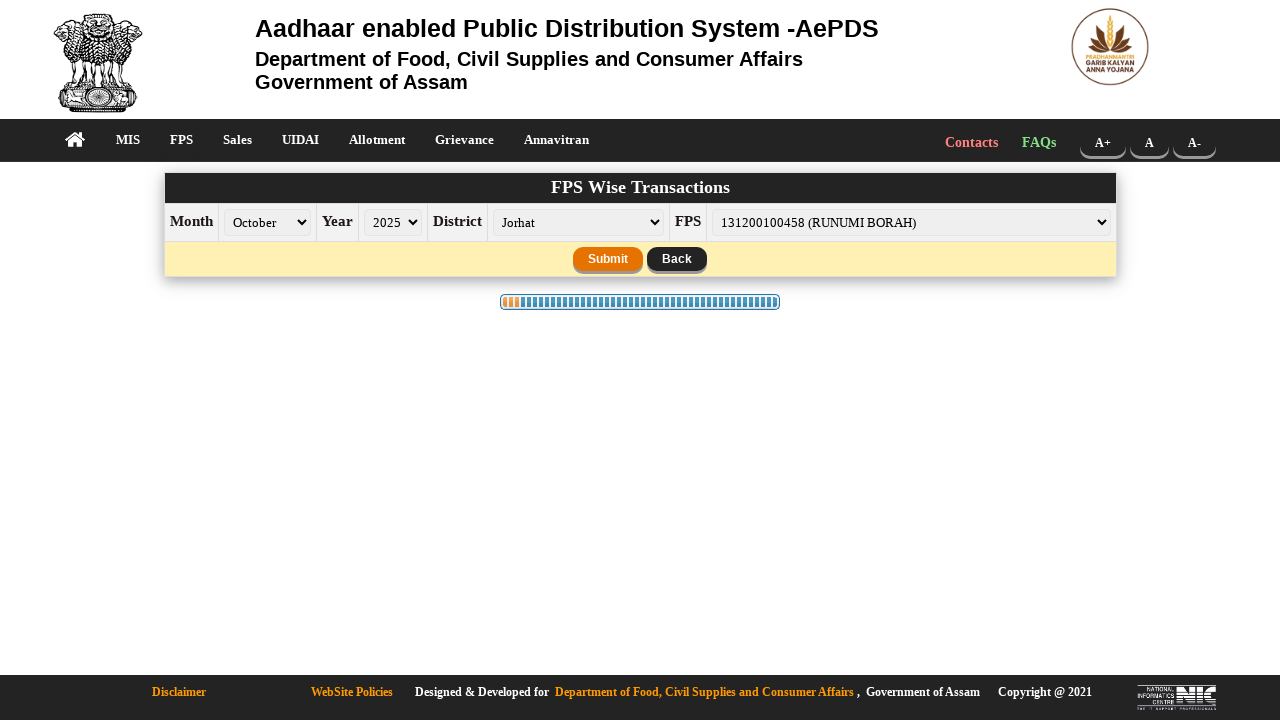

Report results table became visible
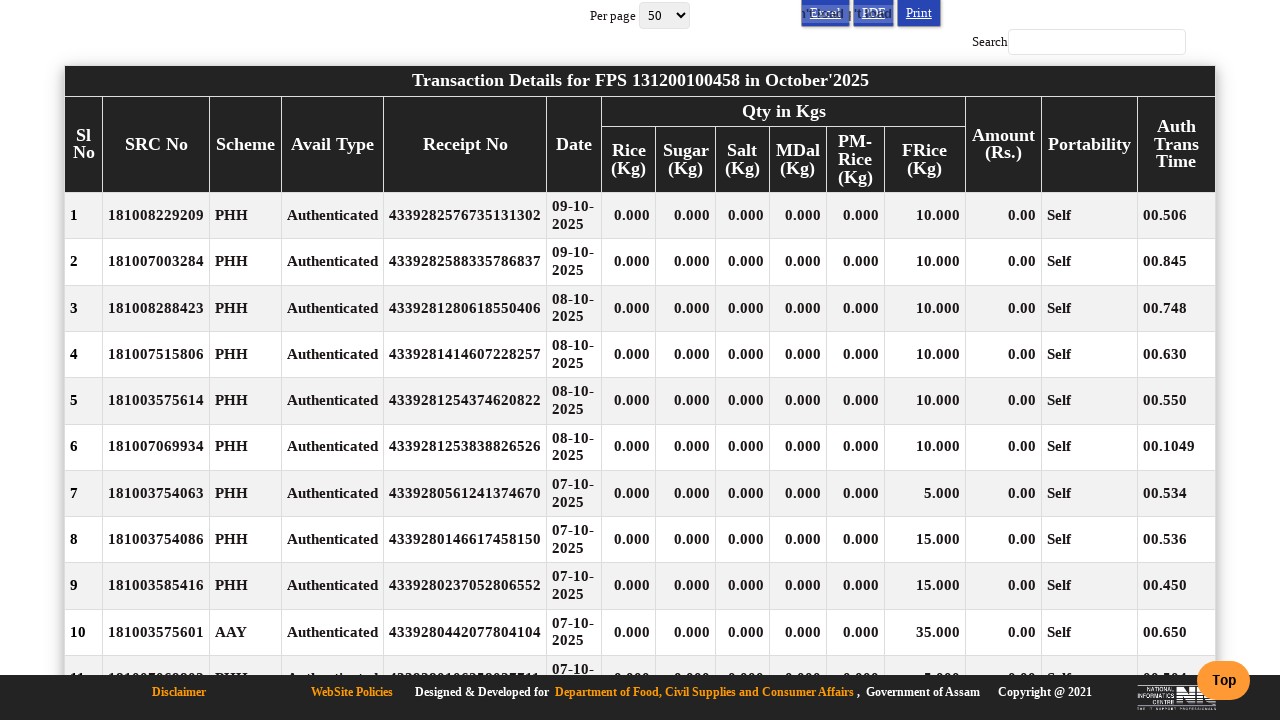

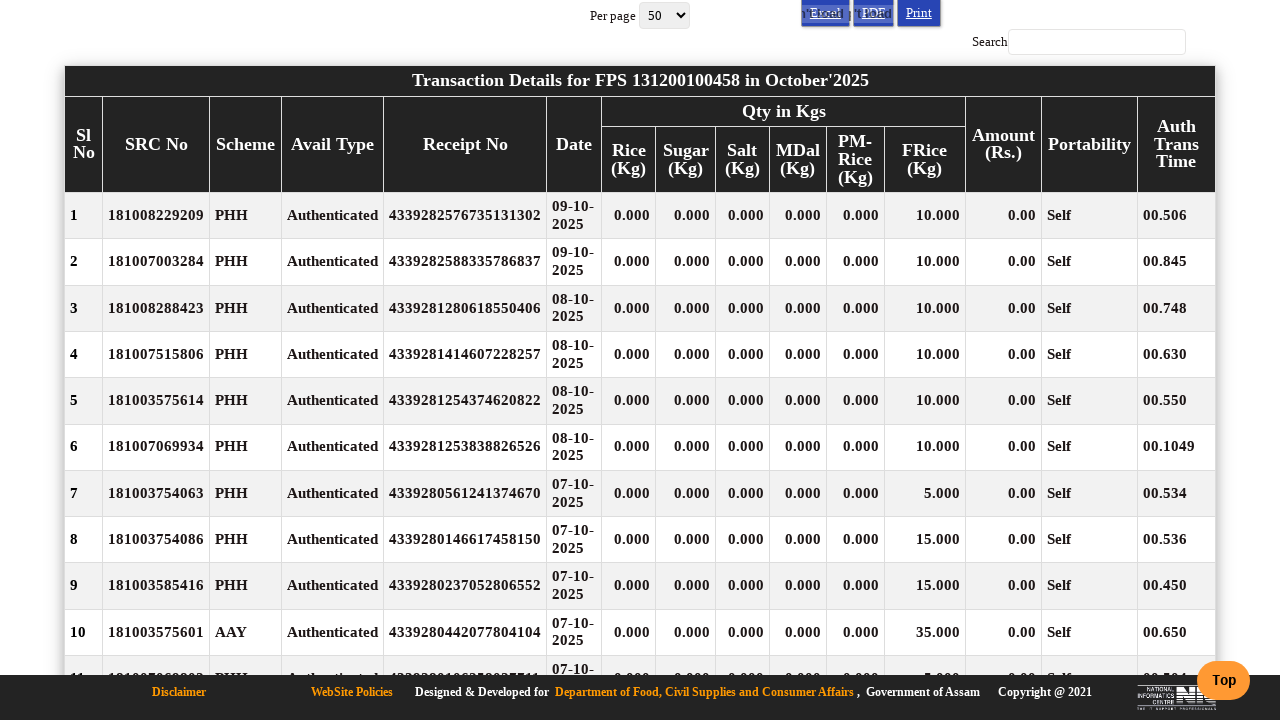